Tests alert popup handling on a transportation booking website by clicking on a destination input field that triggers an alert, then accepting the alert dialog.

Starting URL: https://online.hrtchp.com/oprs-web/guest/home.do?h=1

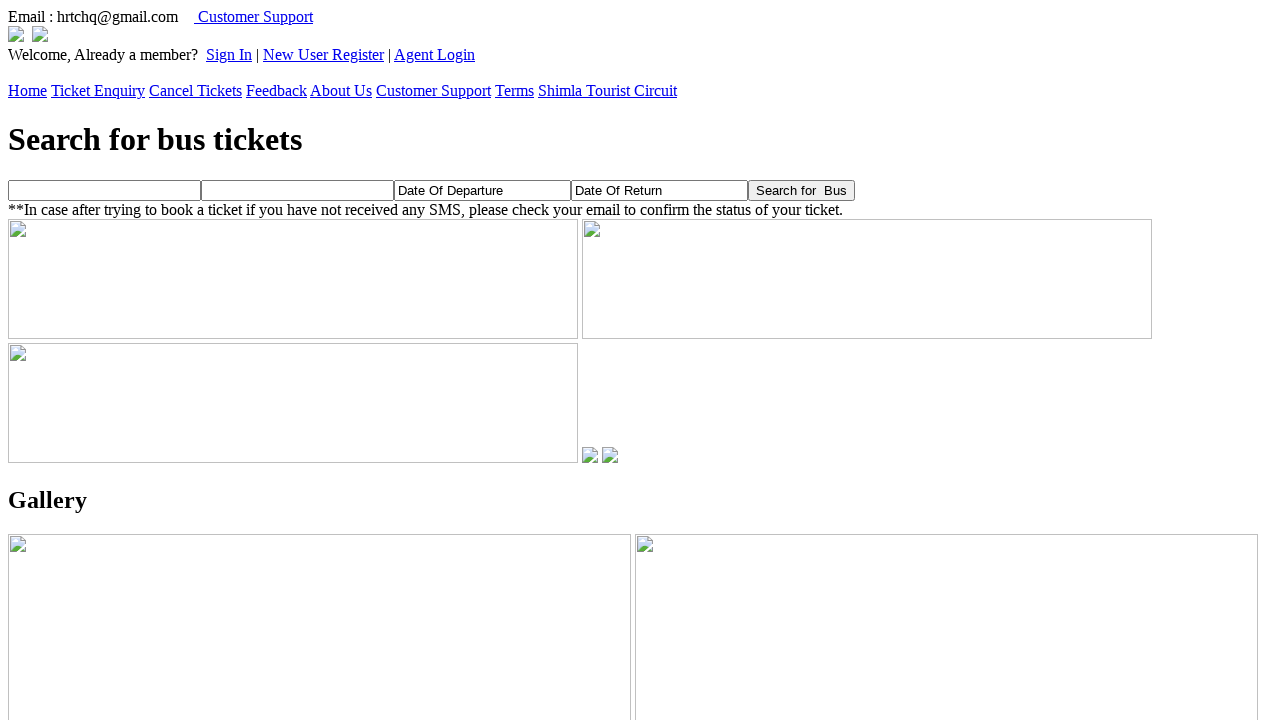

Clicked on destination input field to trigger alert at (298, 190) on input[name='toPlaceName']
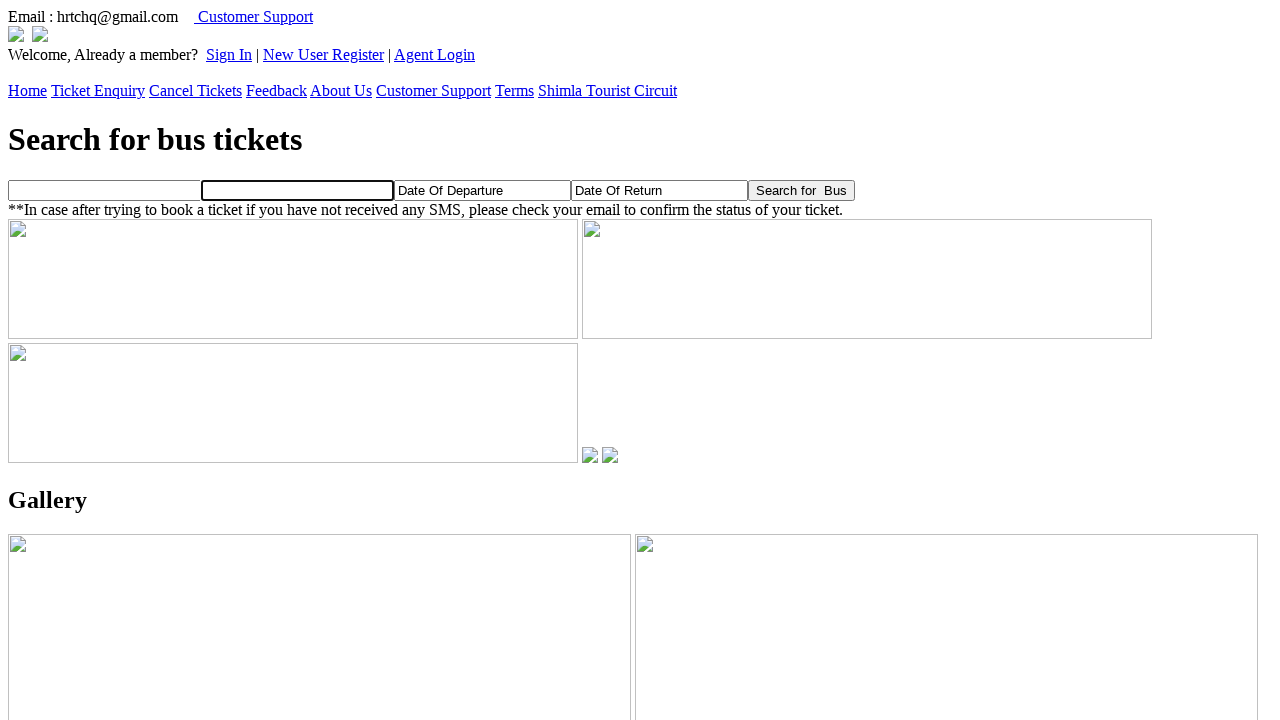

Registered dialog handler to accept alerts
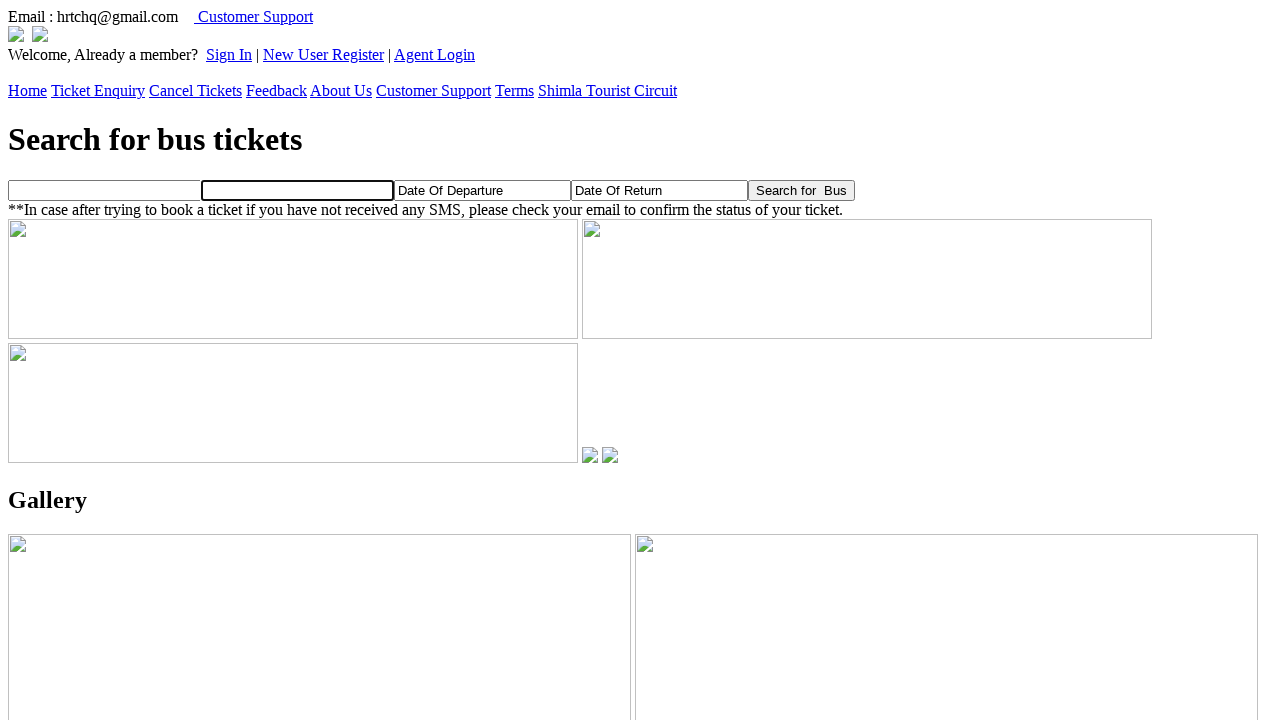

Clicked destination input field again as dialog was not triggered at (298, 190) on input[name='toPlaceName']
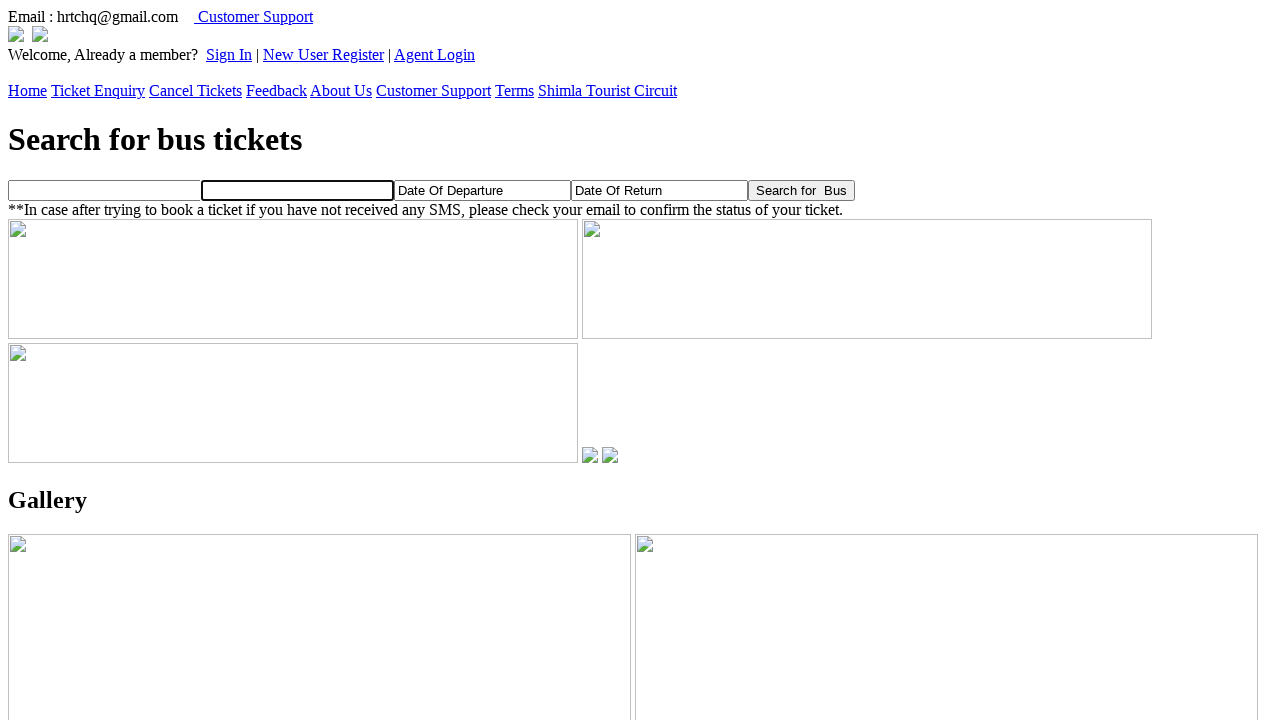

Alert dialog accepted and processed
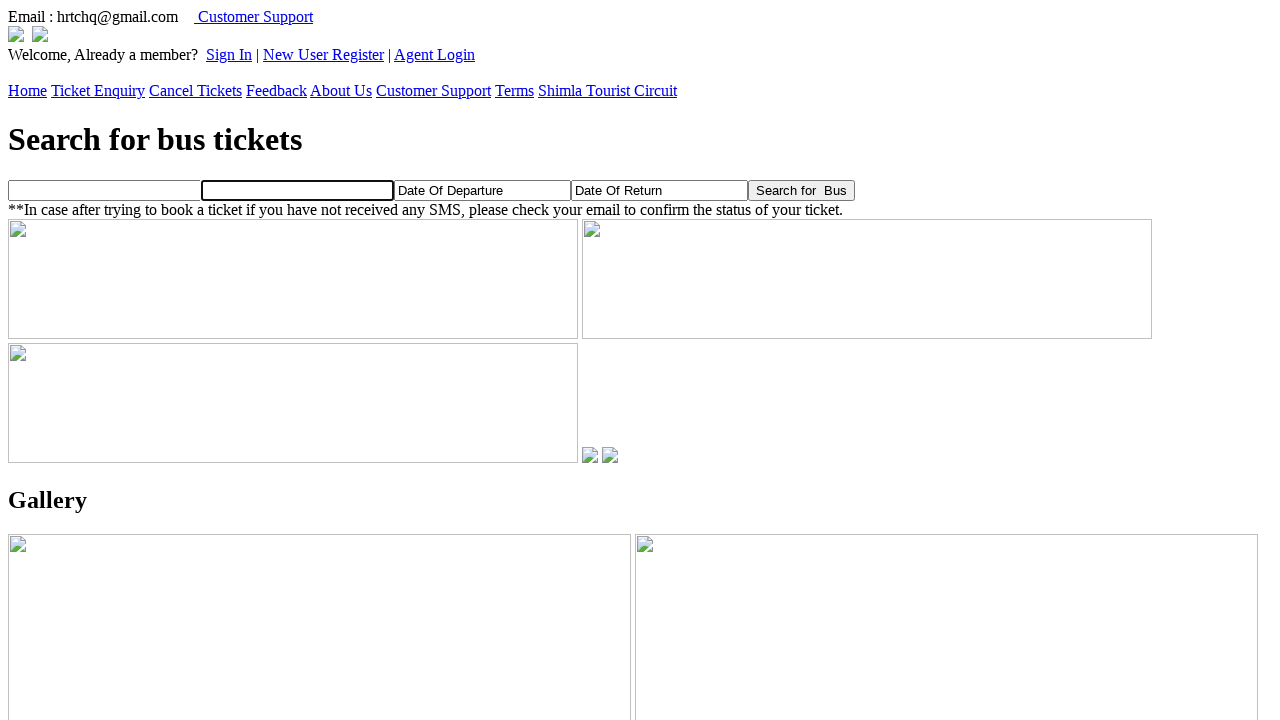

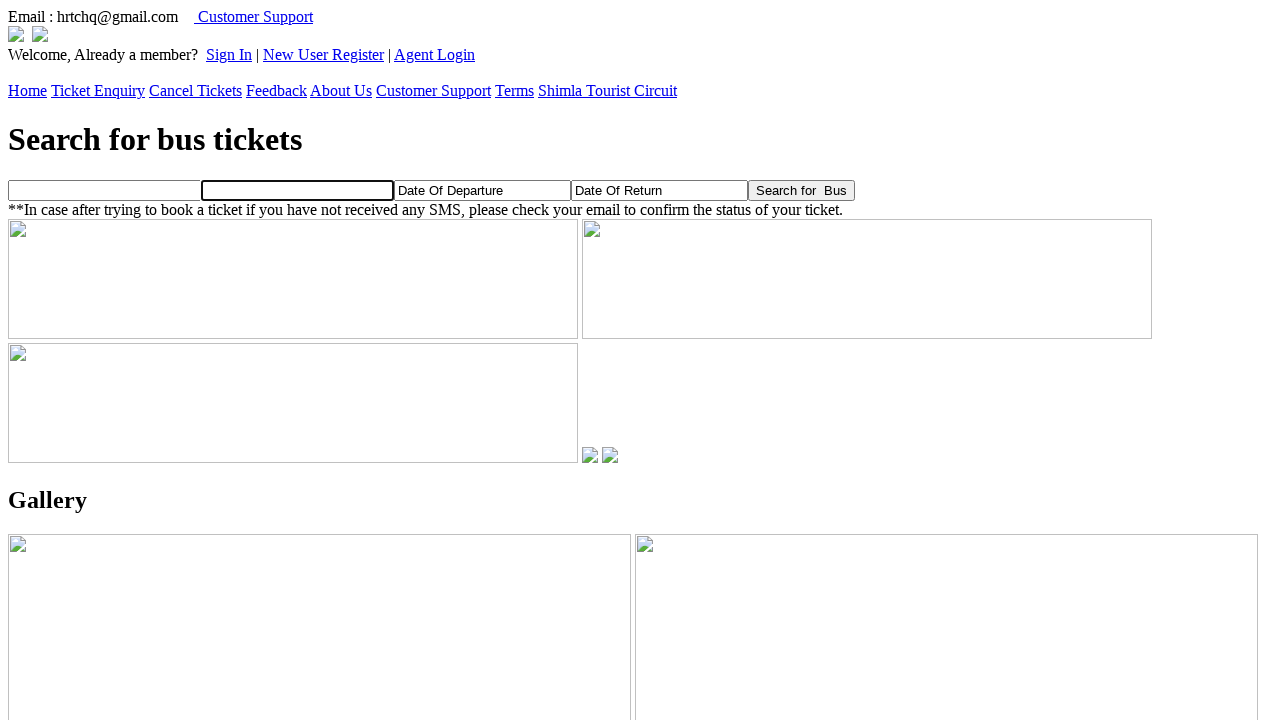